Tests the search functionality by searching for "brinjal" and verifying results appear

Starting URL: https://rahulshettyacademy.com/seleniumPractise/#/

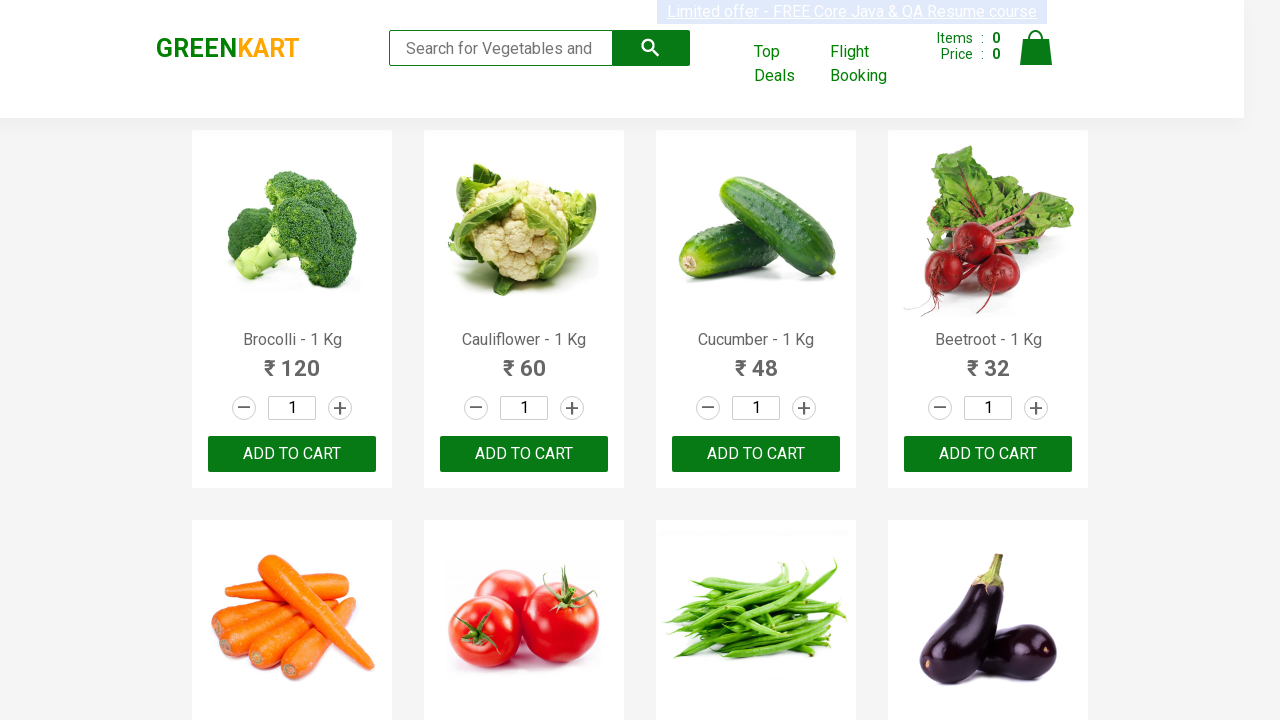

Filled search field with 'brinjal' on input.search-keyword
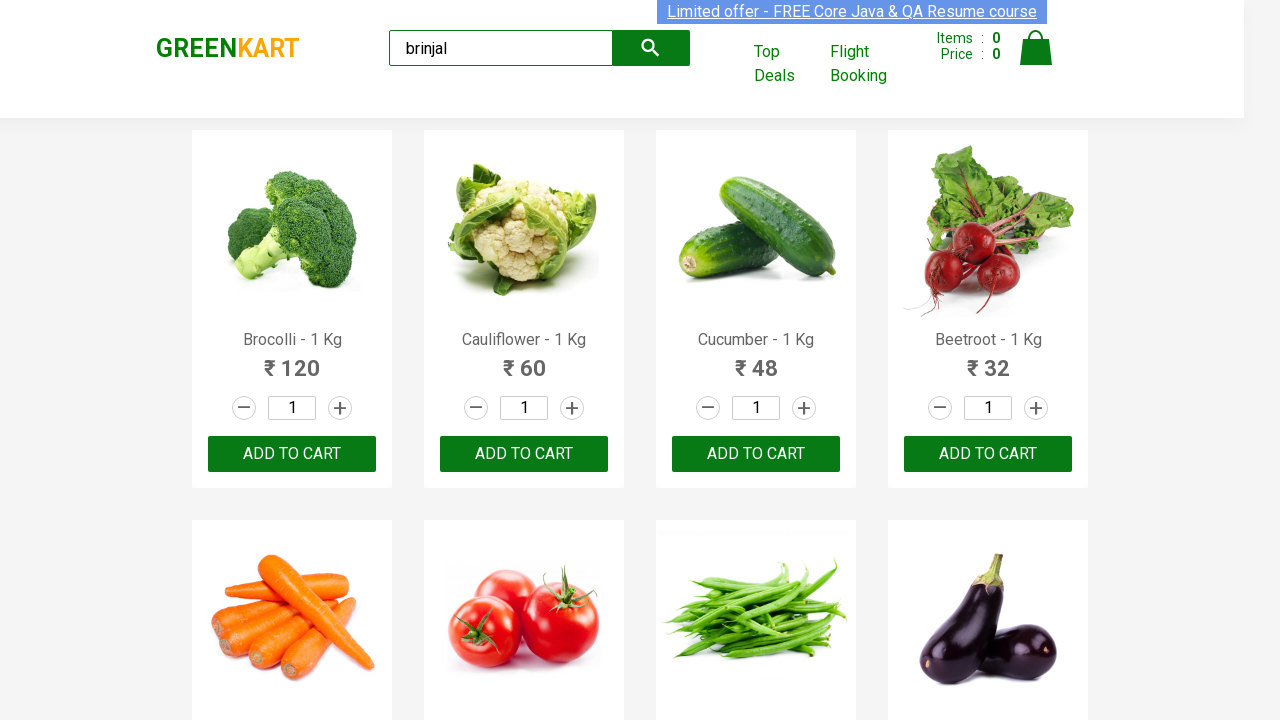

Search results for 'brinjal' appeared
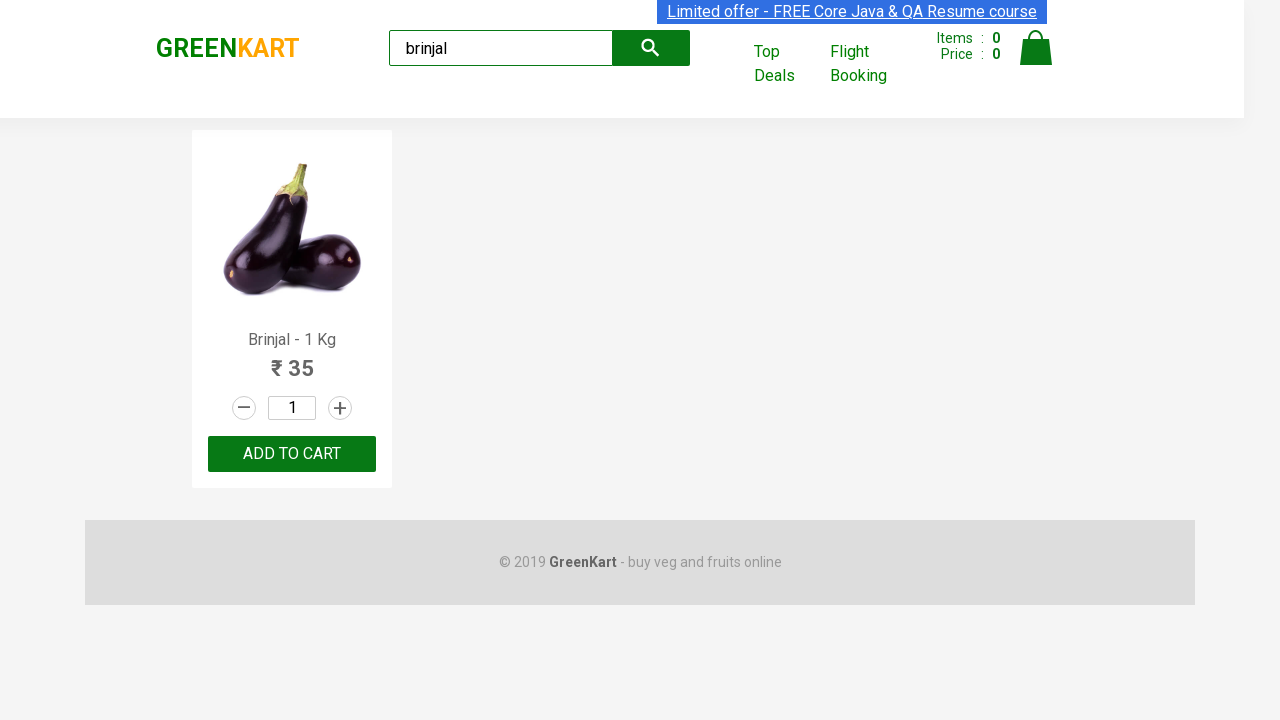

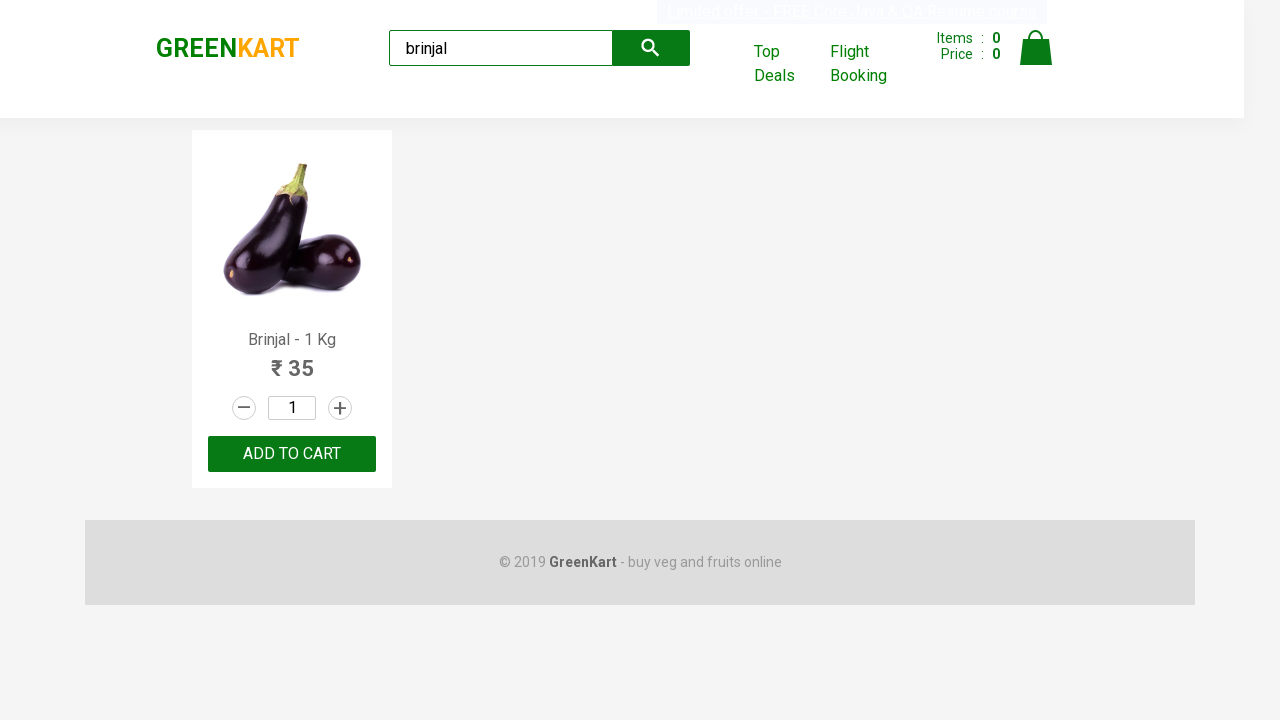